Tests the autocomplete input field by entering an address string to trigger autocomplete functionality

Starting URL: https://formy-project.herokuapp.com/autocomplete

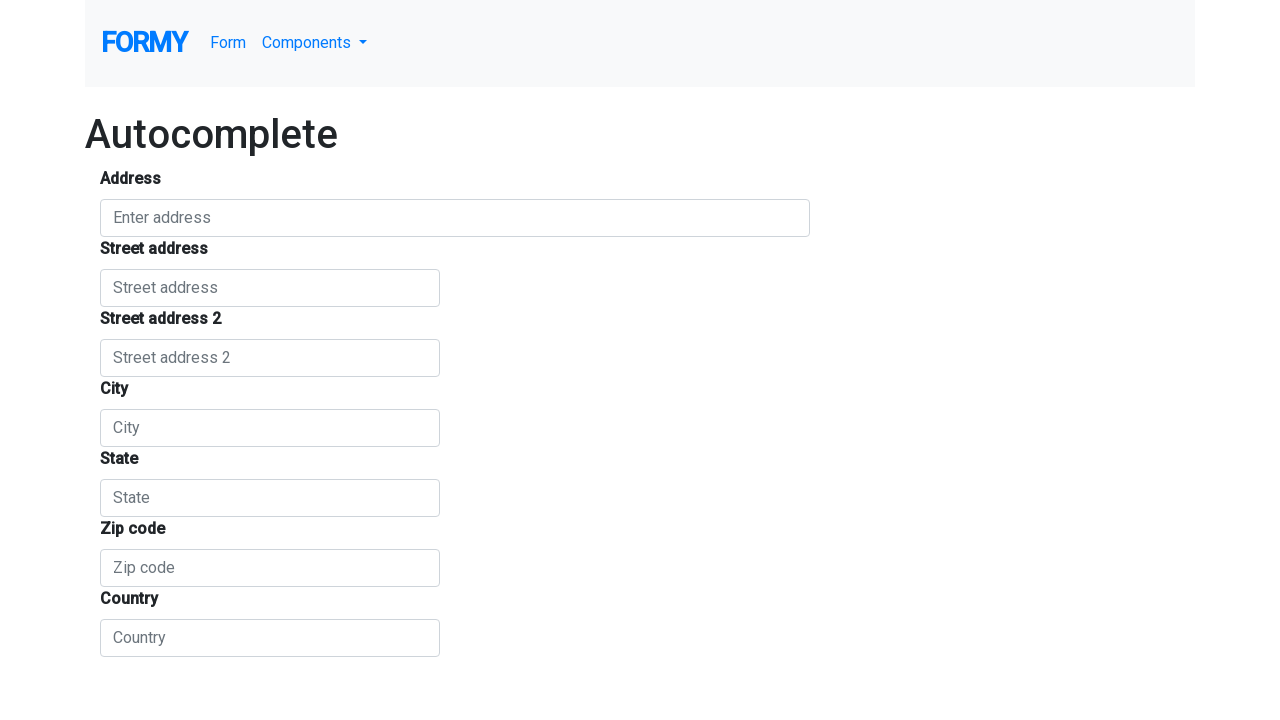

Navigated to autocomplete test page
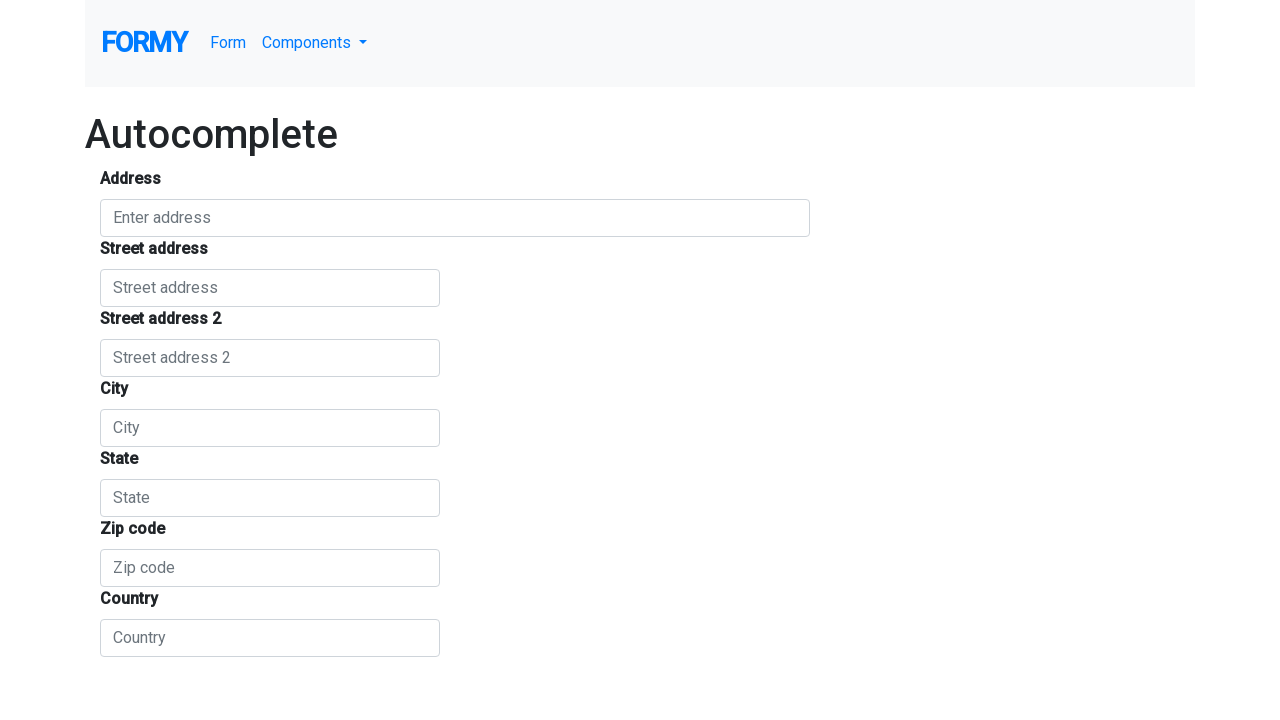

Filled autocomplete field with address string to trigger autocomplete functionality on #autocomplete
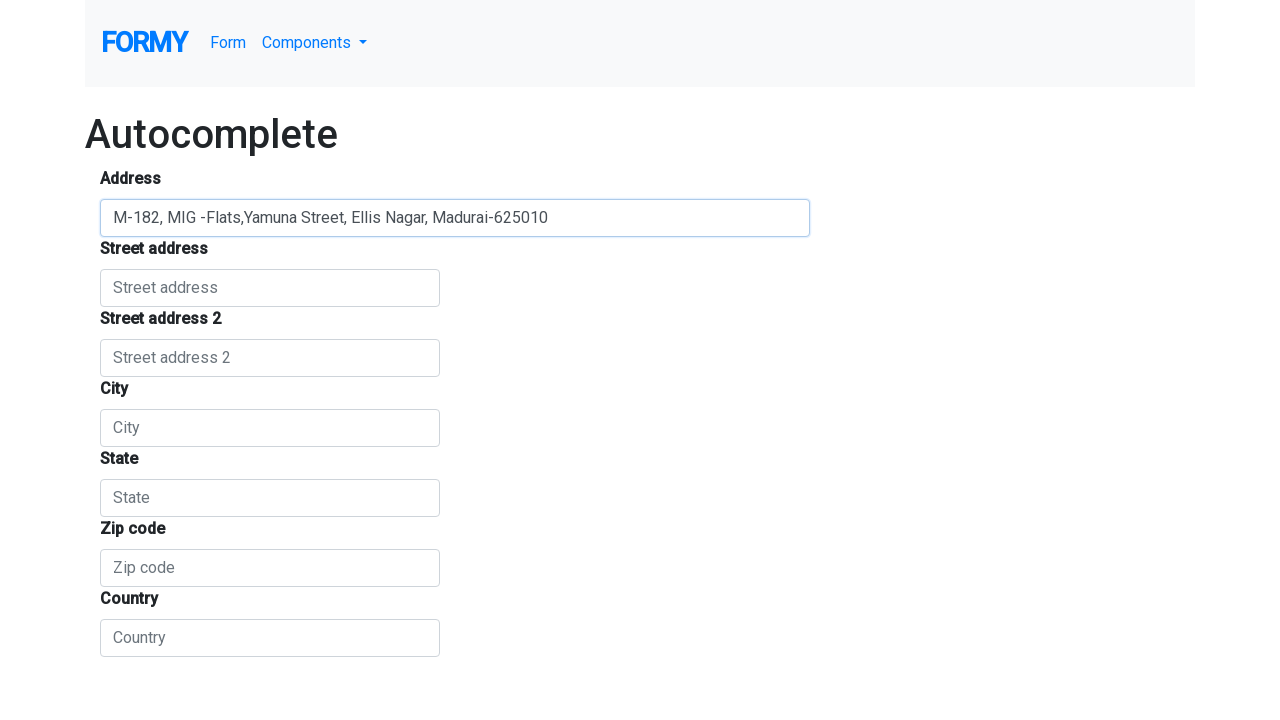

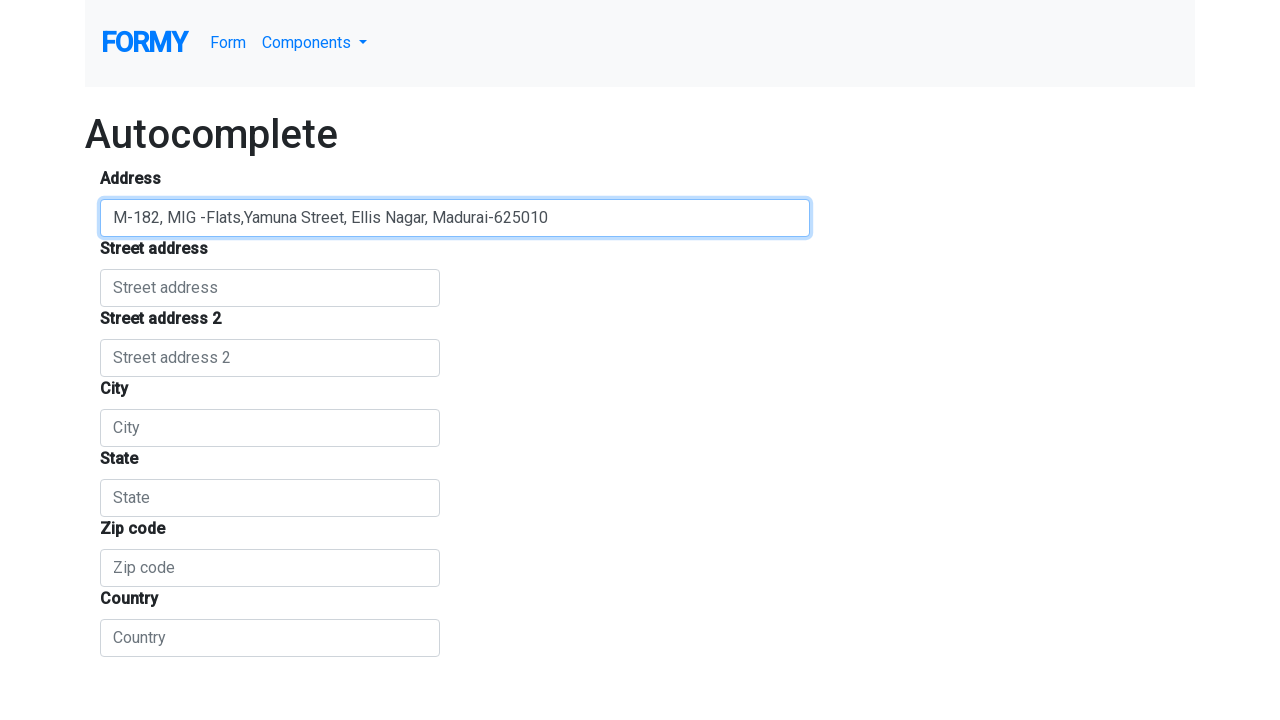